Tests Ajio.com search and filter functionality by searching for "bags", then applying gender (Men) and category (Men - Fashion Bags) filters, and verifying results are displayed.

Starting URL: https://www.ajio.com/

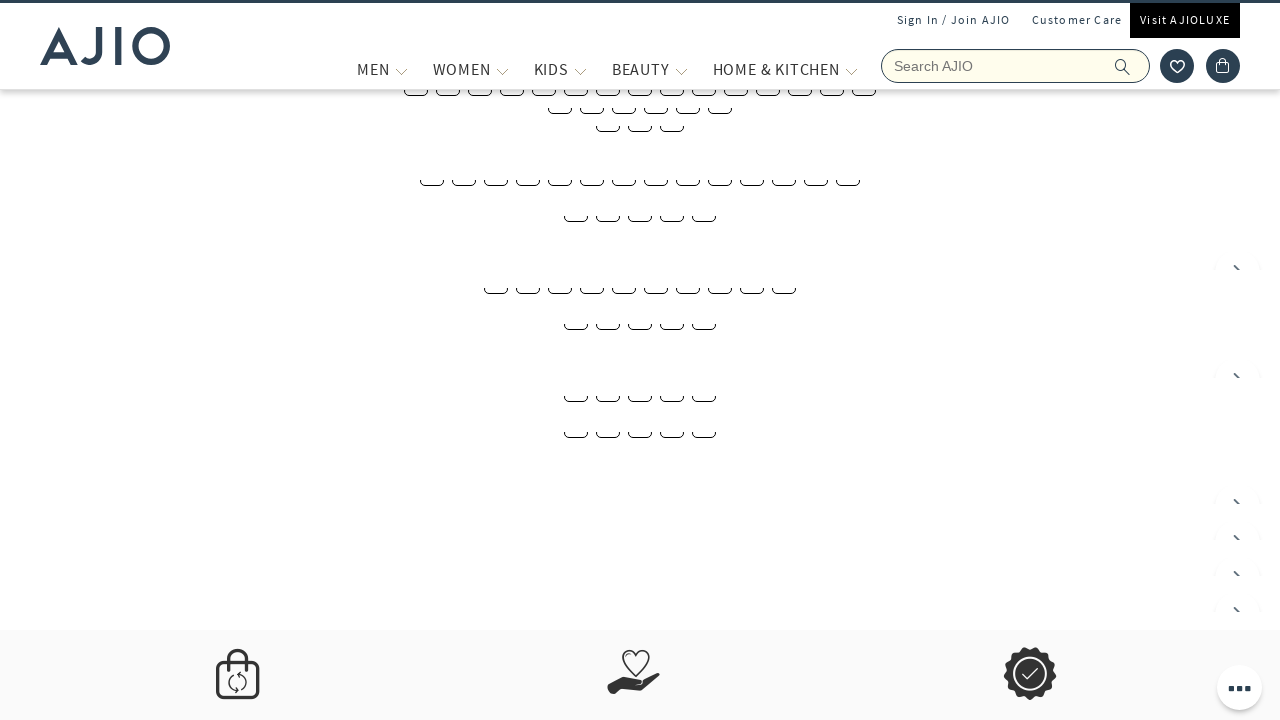

Filled search field with 'bags' on input[name='searchVal']
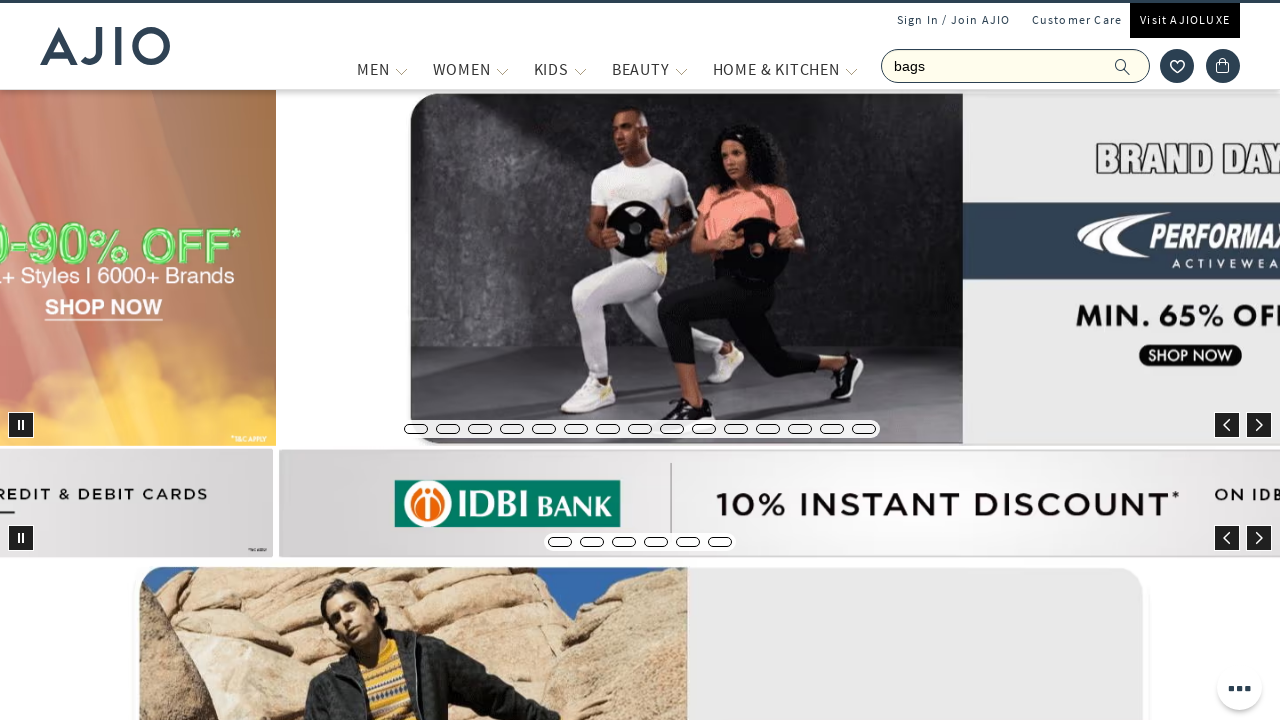

Pressed Enter to search for 'bags' on input[name='searchVal']
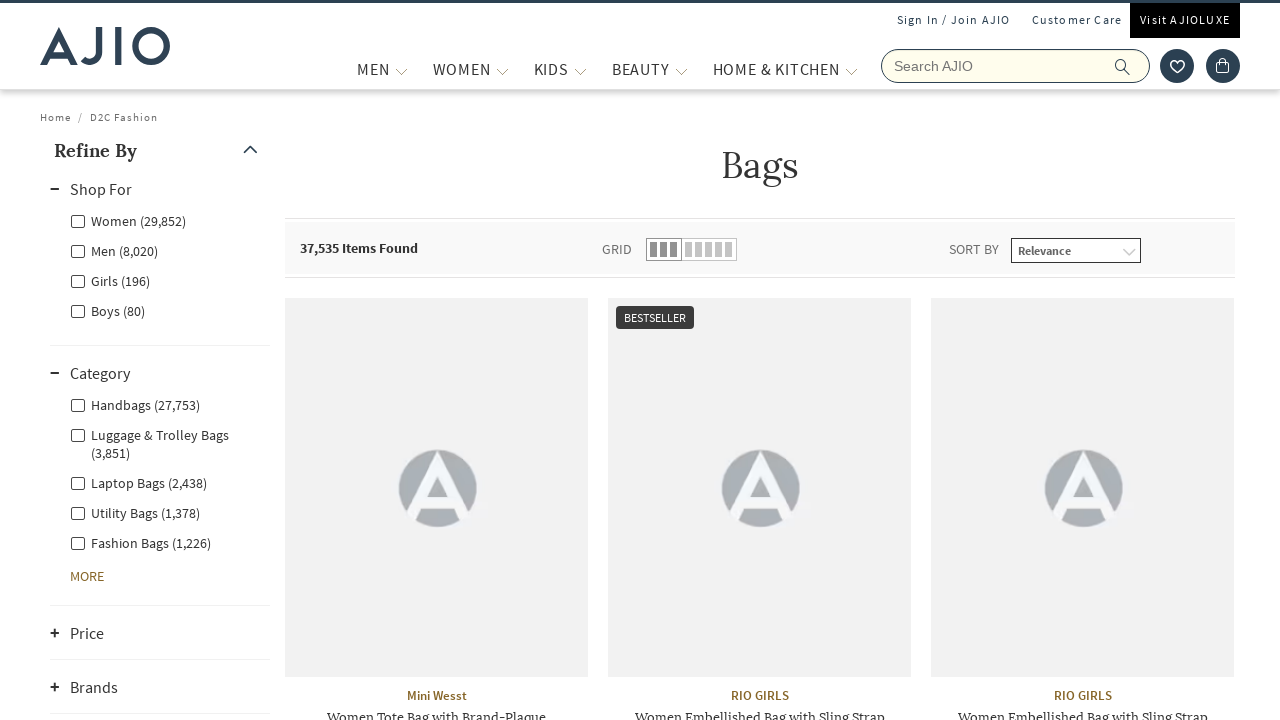

Search results loaded successfully
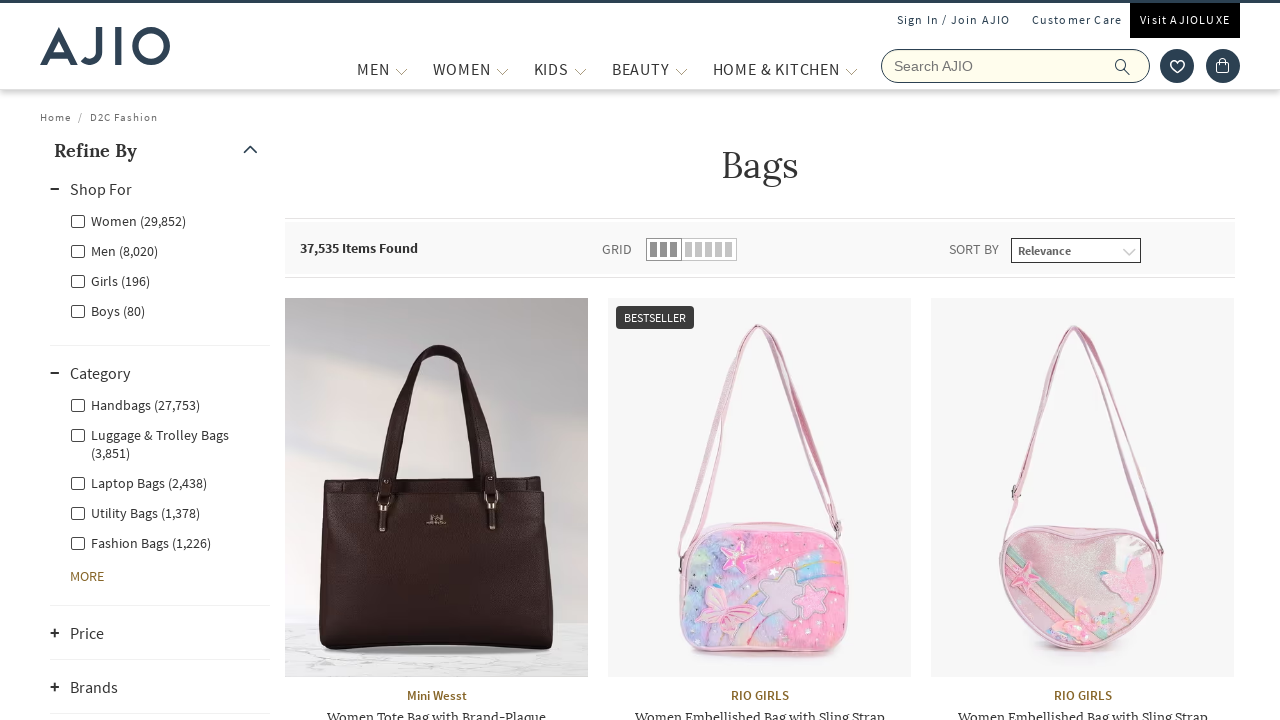

Clicked on Men gender filter at (114, 250) on label[for='Men']
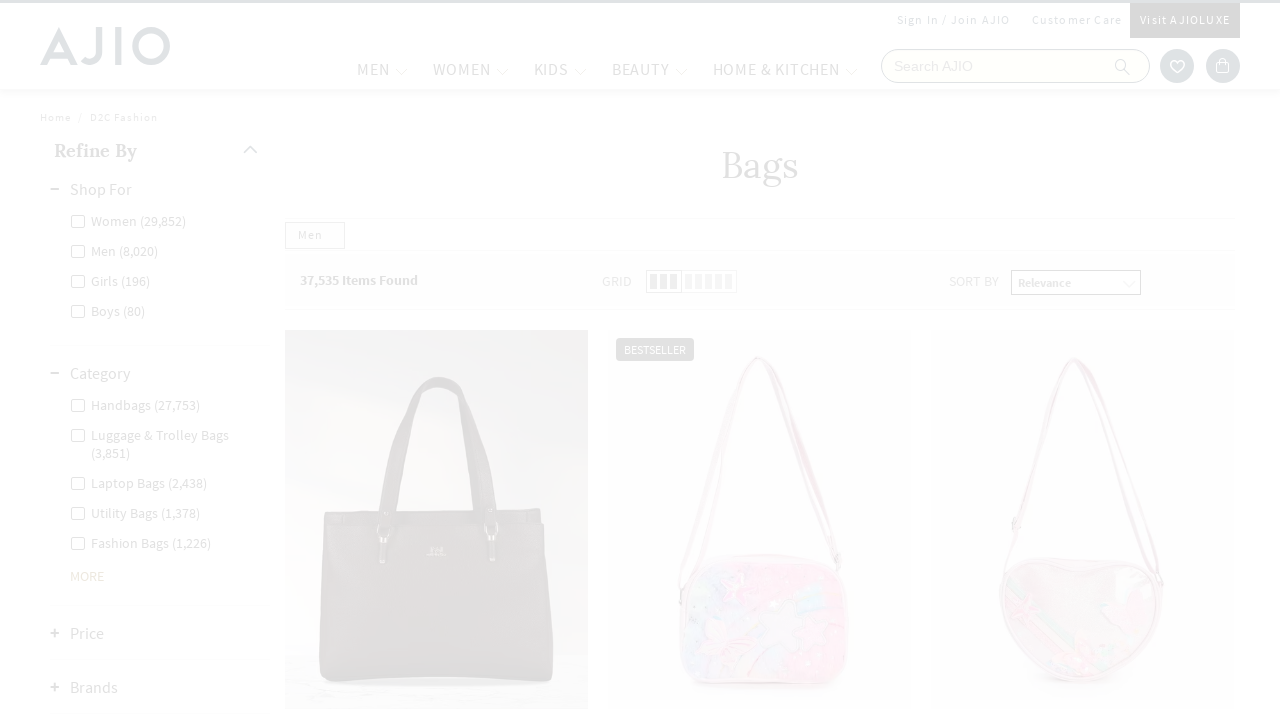

Waited for filter to be applied
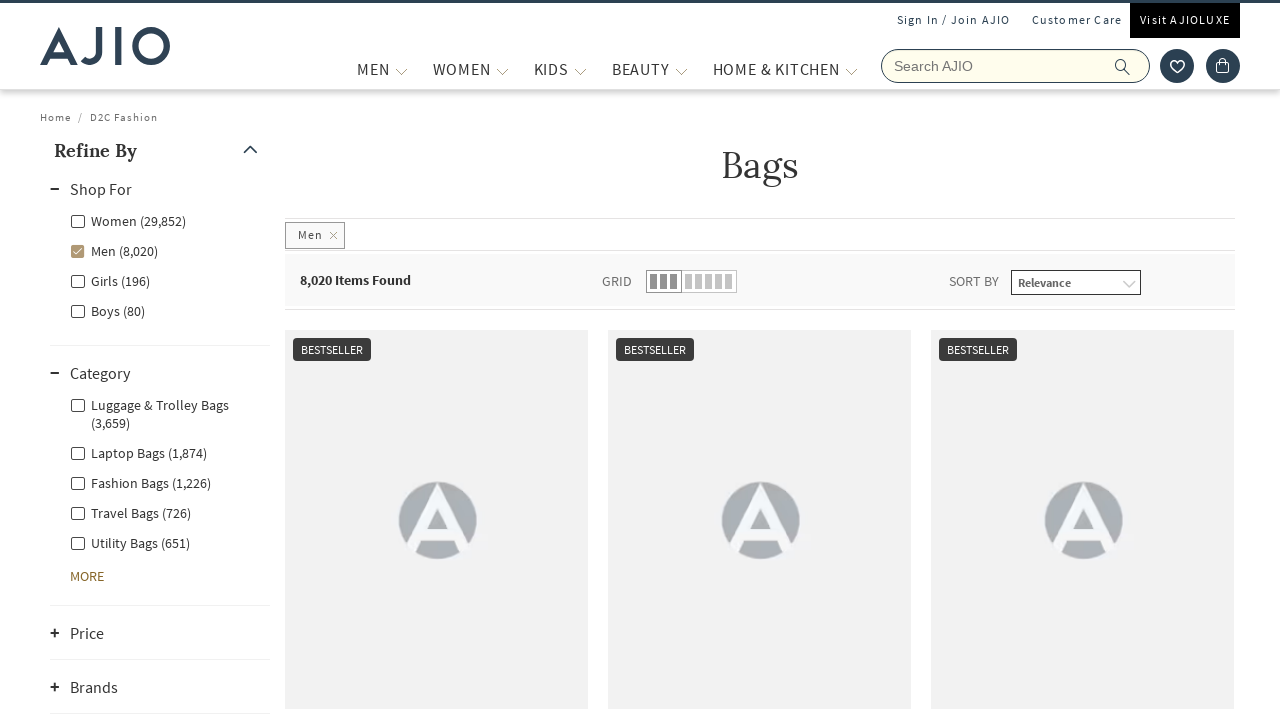

Clicked on Men - Fashion Bags category filter at (140, 482) on label[for='Men - Fashion Bags']
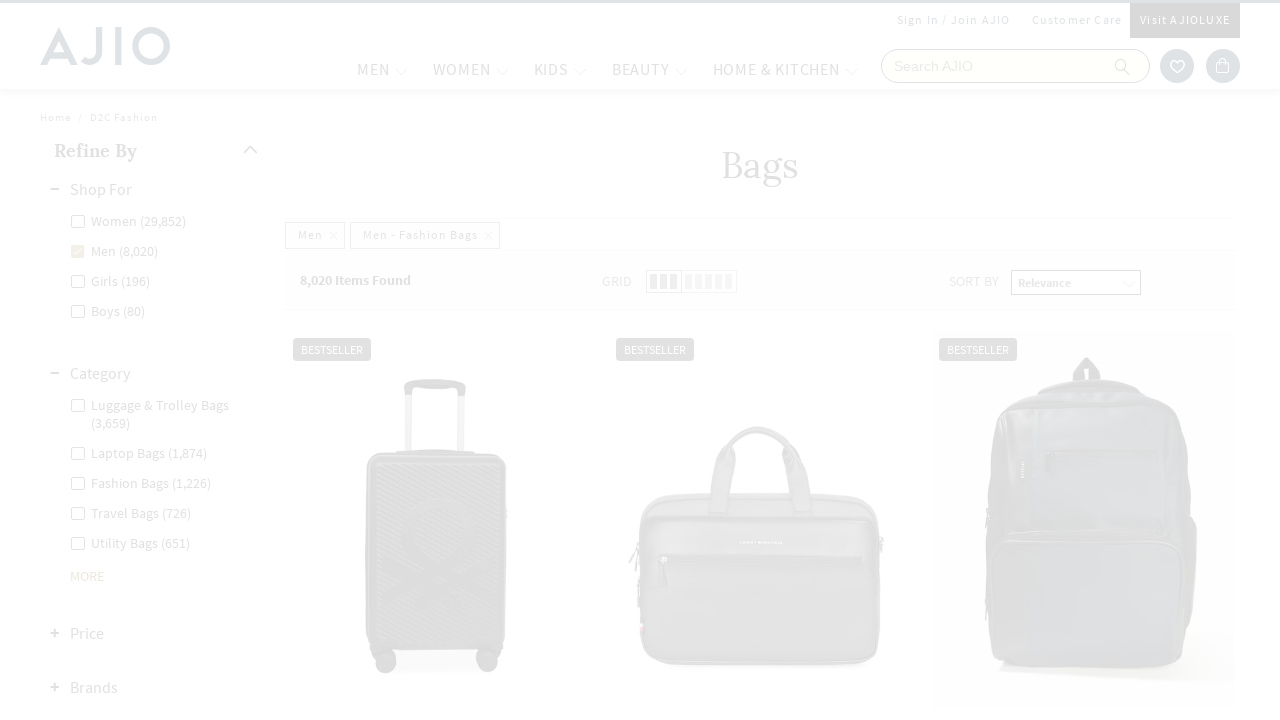

Filtered results loaded successfully
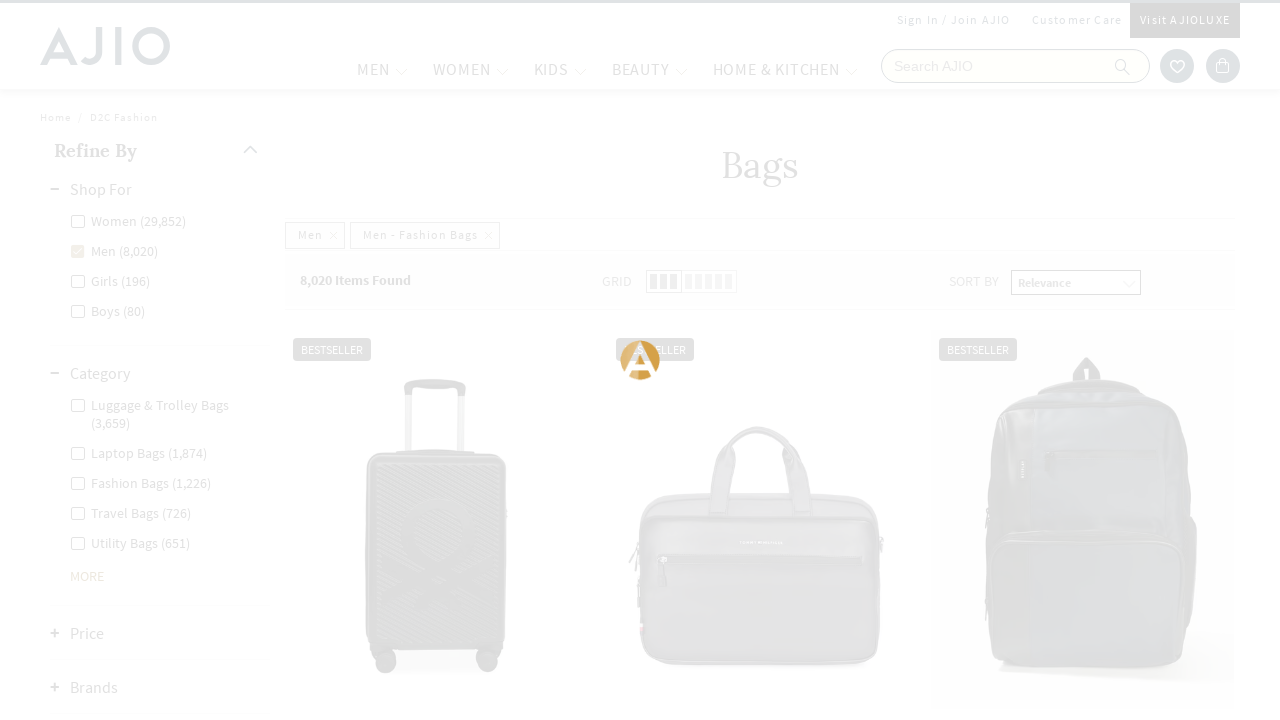

Product brand elements are visible
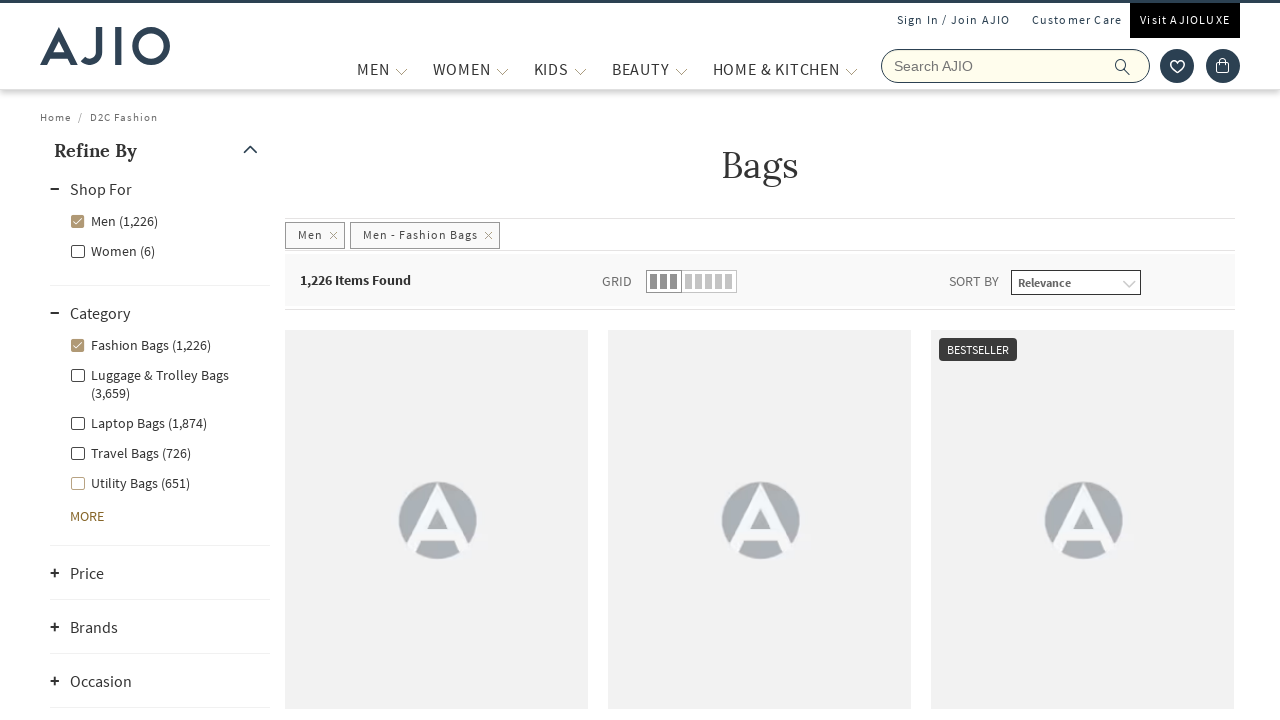

Product name elements are visible - verification complete
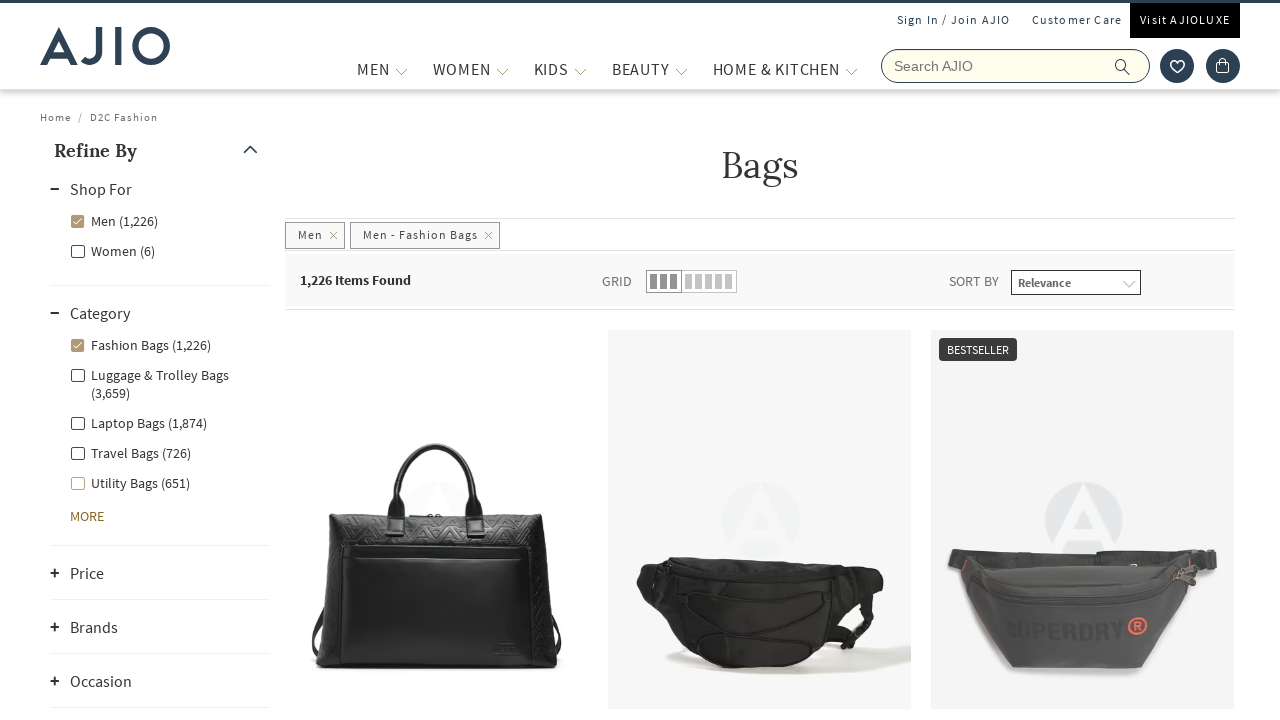

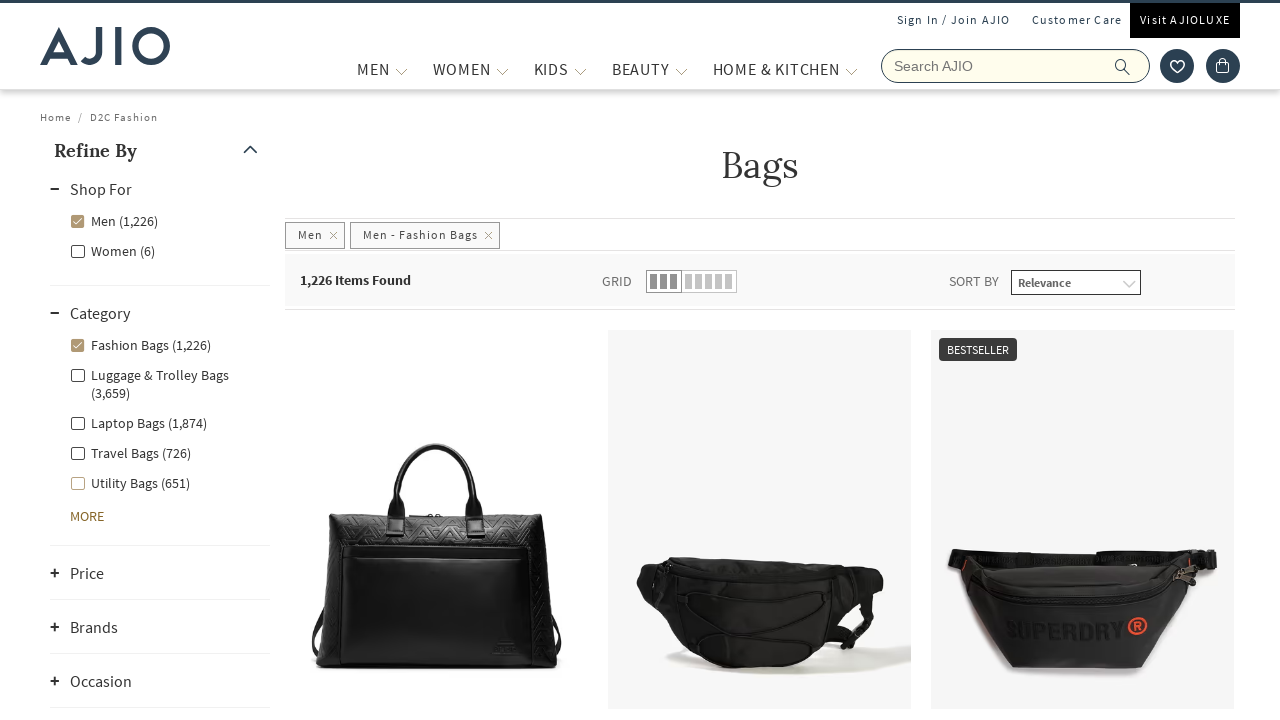